Tests checkbox functionality by checking if a checkbox is selected, clicking it, and counting total checkboxes on the page

Starting URL: https://rahulshettyacademy.com/AutomationPractice/

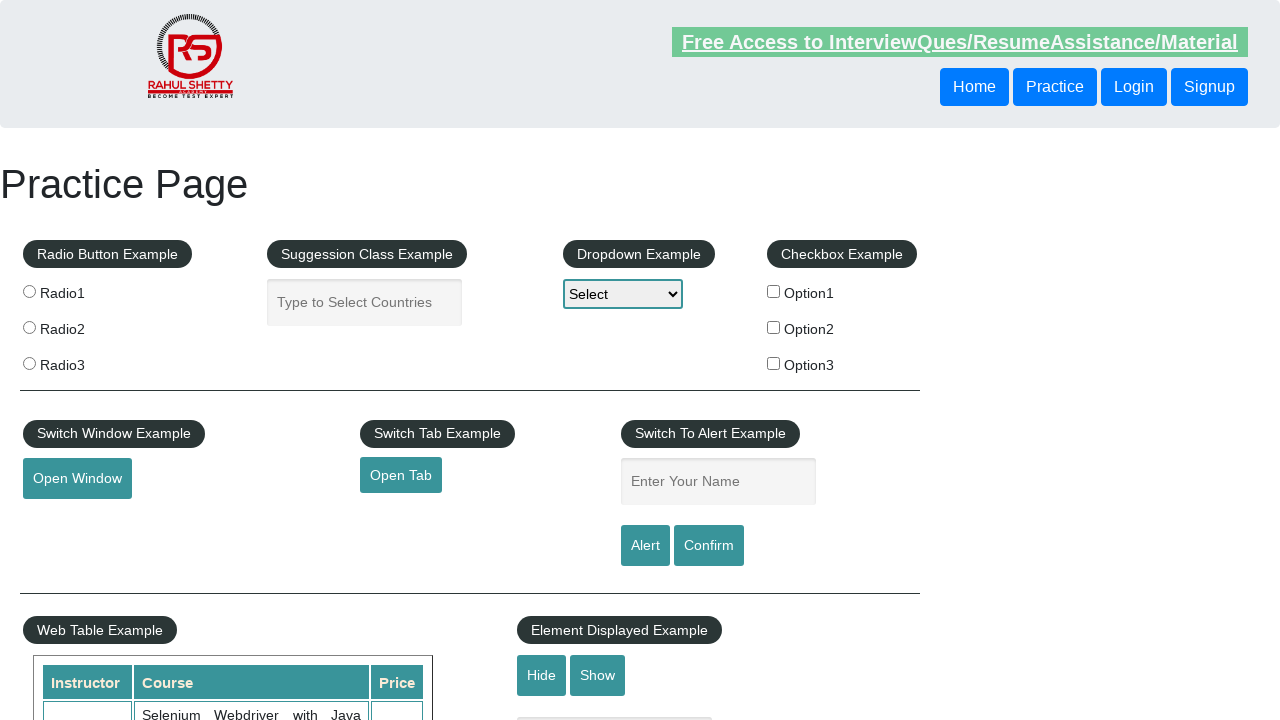

Navigated to AutomationPractice page
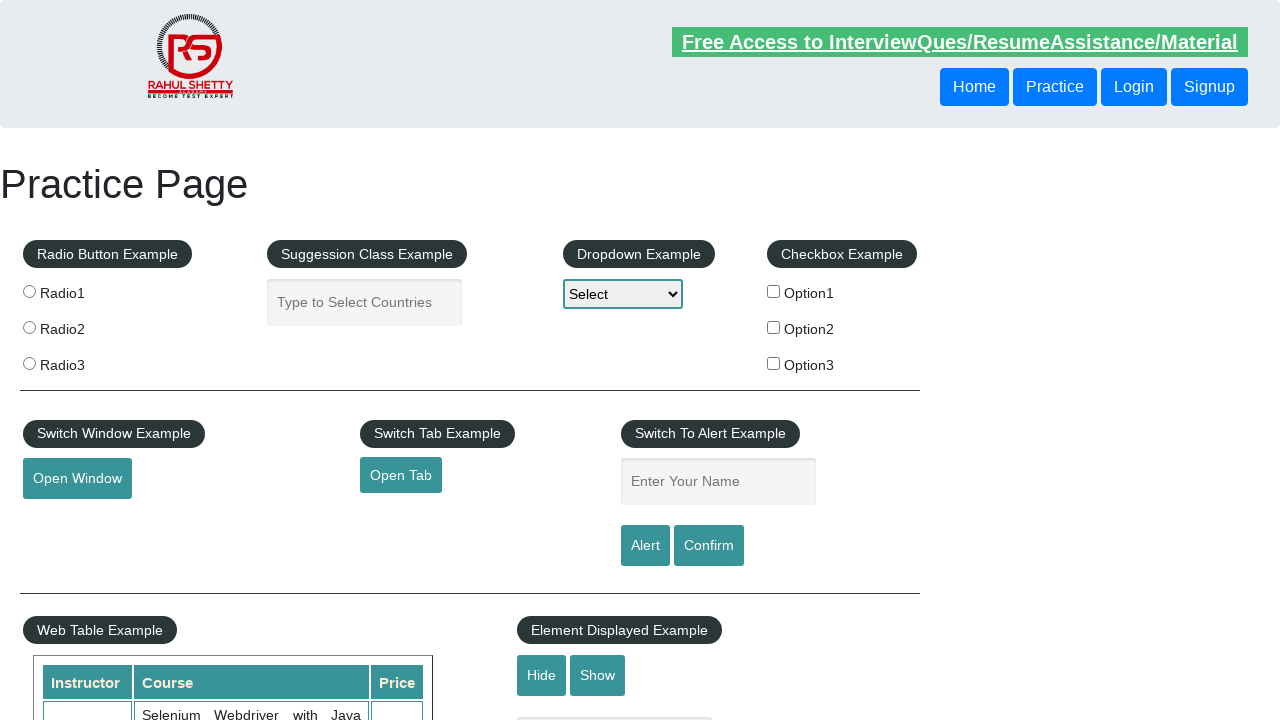

Checked initial state of checkbox: False
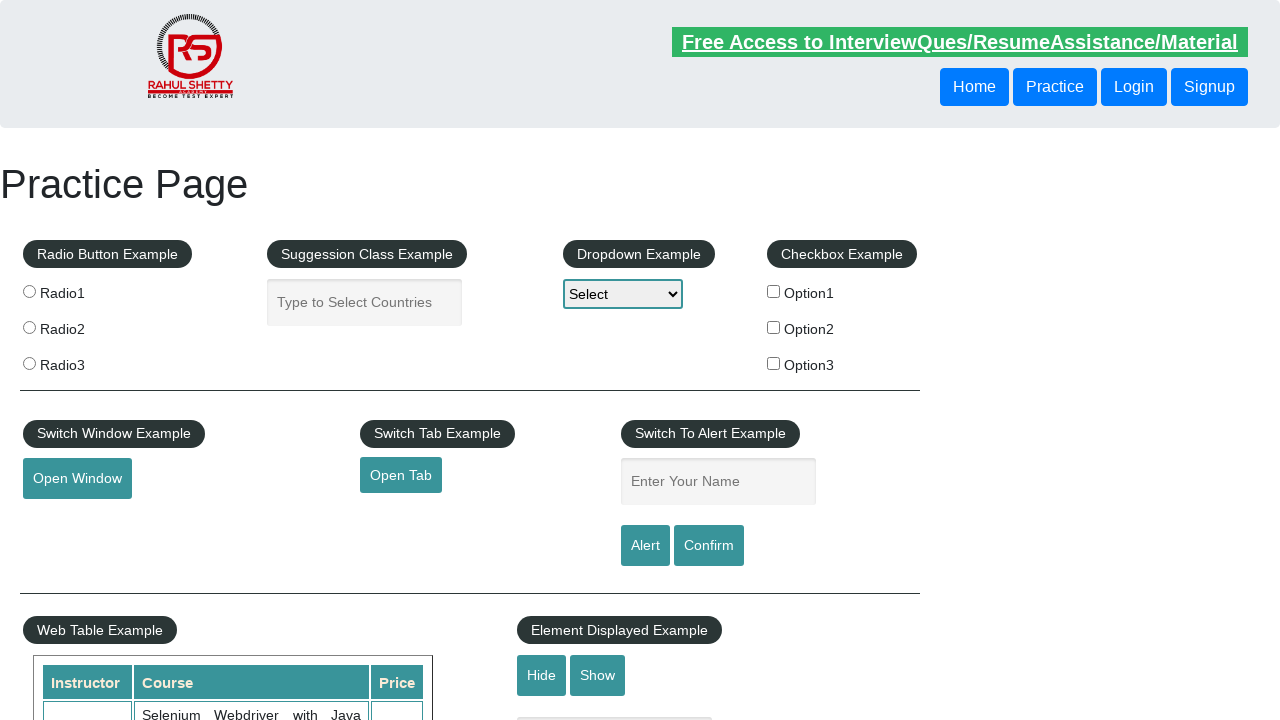

Clicked checkbox to toggle its state at (774, 291) on input#checkBoxOption1
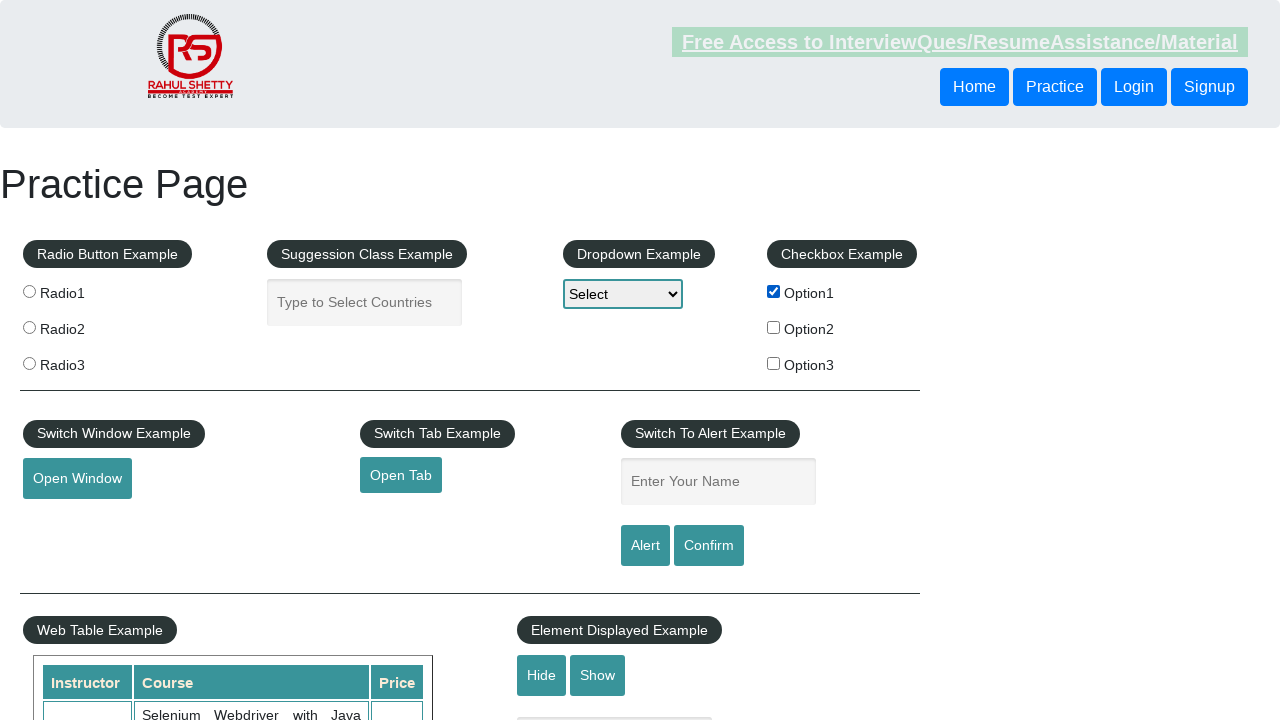

Verified checkbox state after click: True
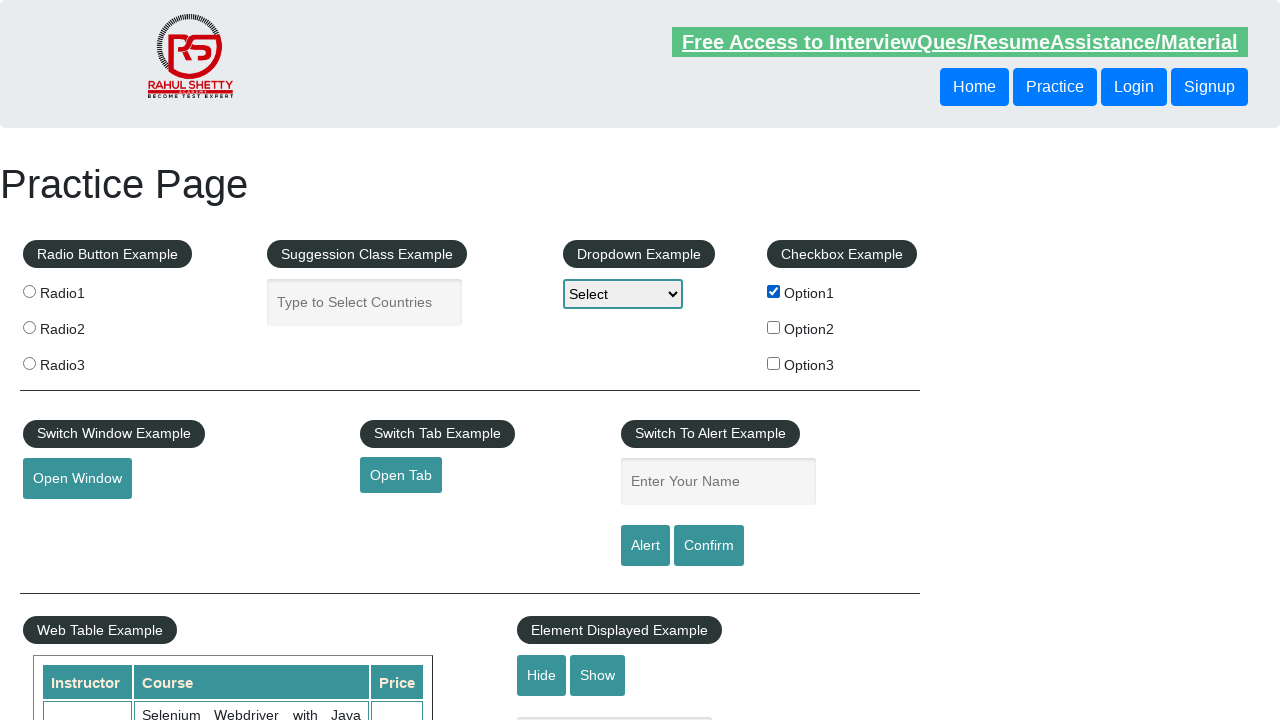

Counted total checkboxes on page: 3
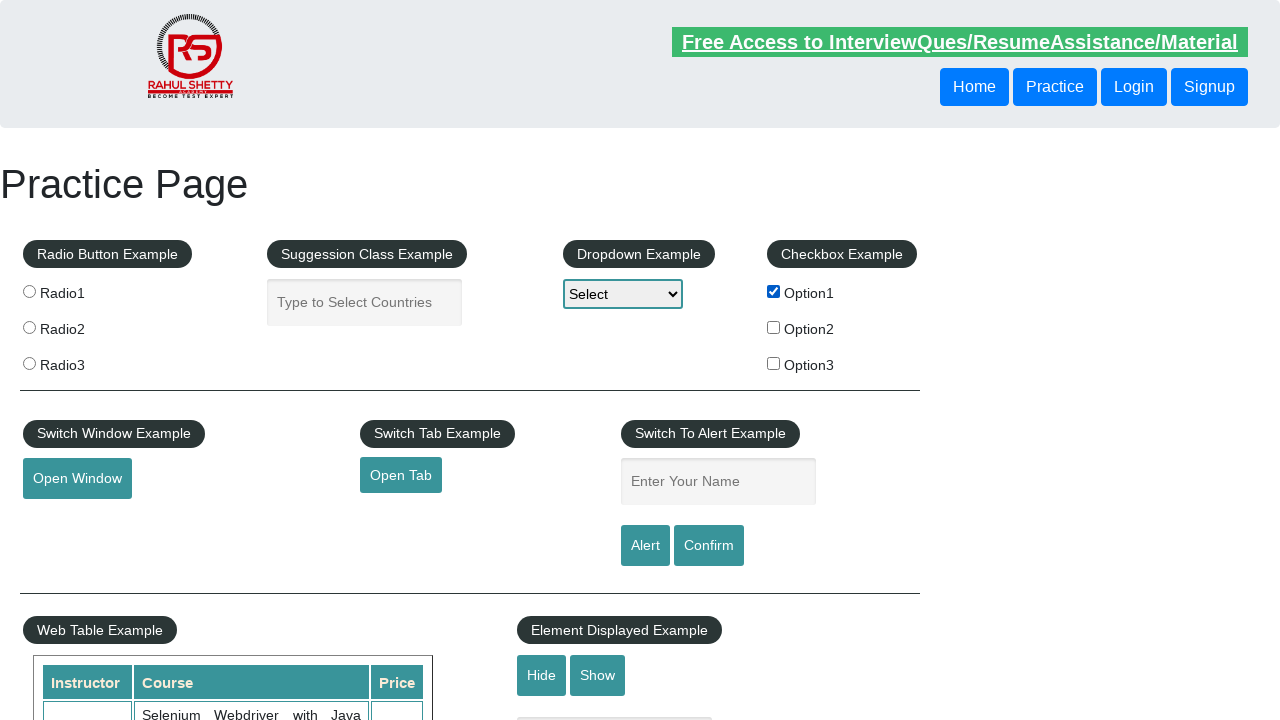

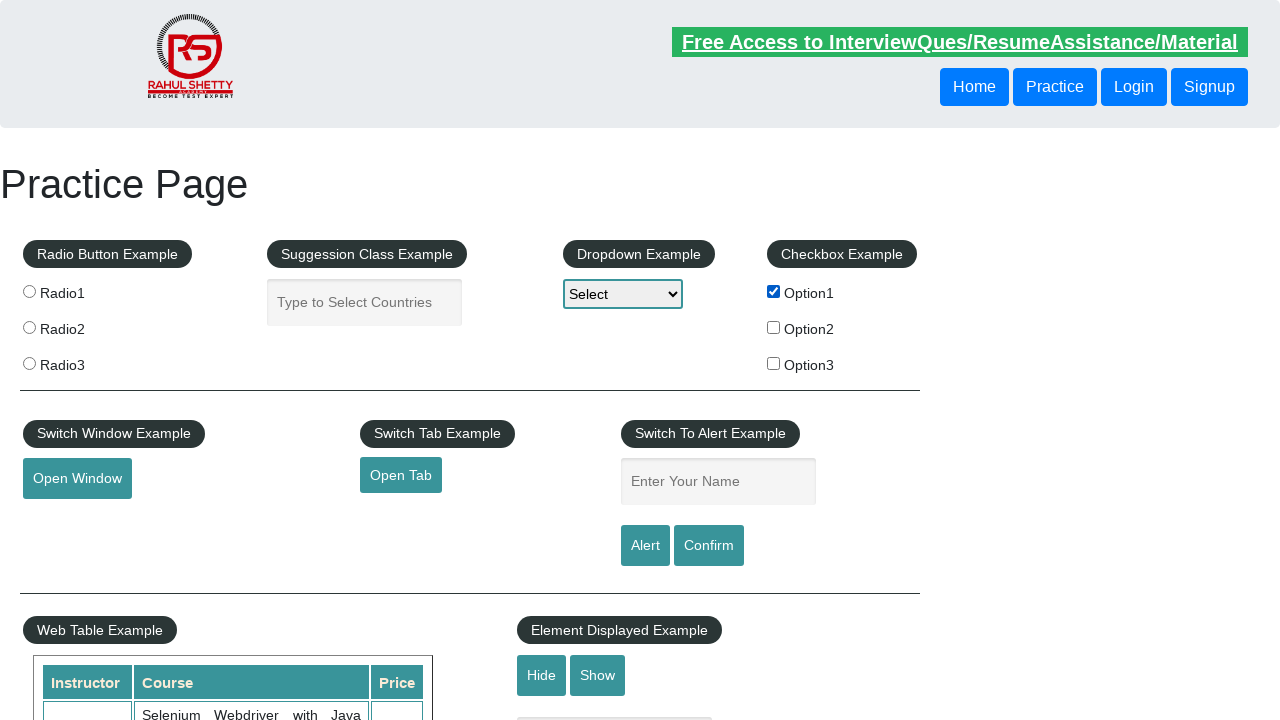